Tests window handling functionality by clicking a link that opens a new window, switching between windows, and verifying content in both windows

Starting URL: https://the-internet.herokuapp.com/

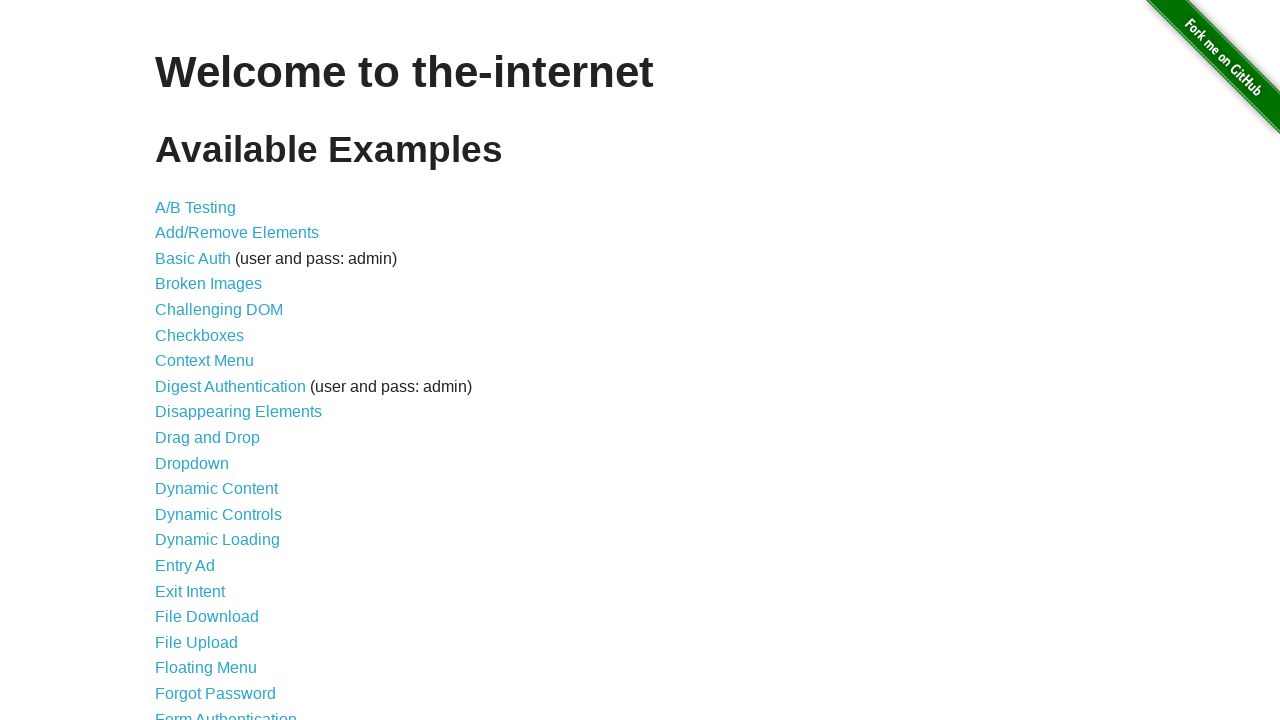

Clicked on 'Multiple Windows' link at (218, 369) on xpath=//a[contains(text(),'Multiple Windows')]
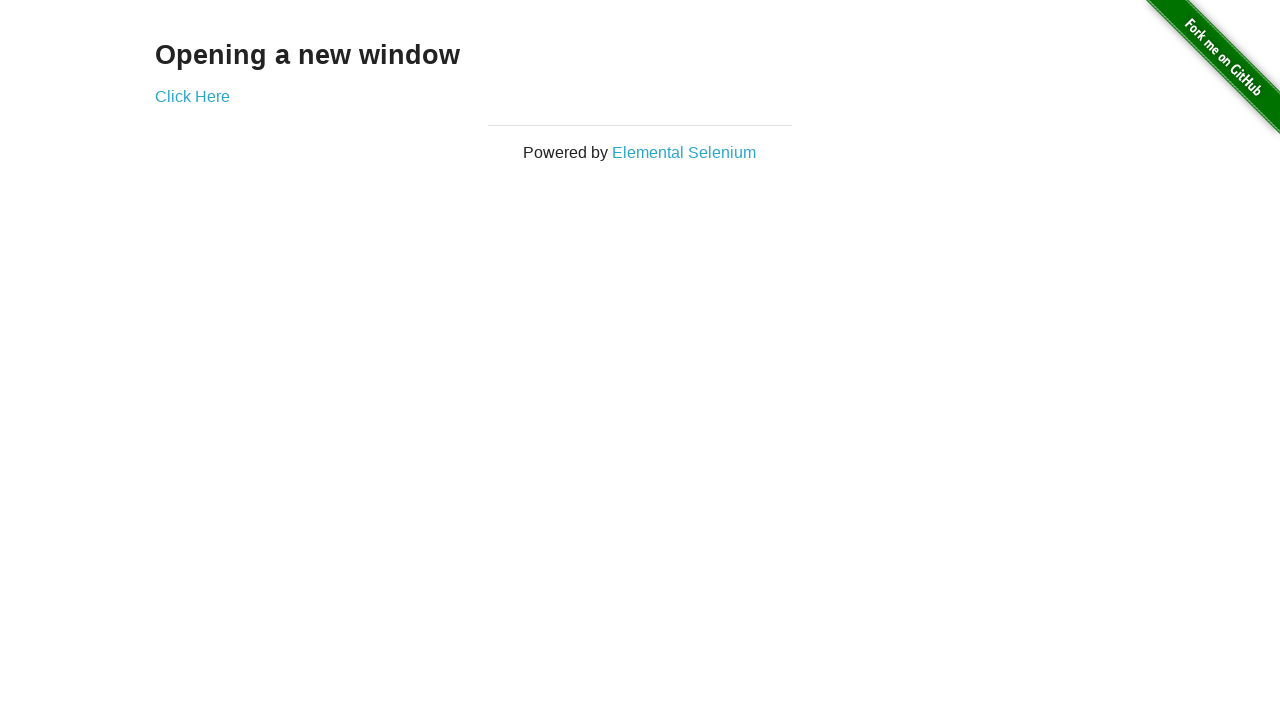

Clicked 'Click Here' link to open new window at (192, 96) on xpath=//a[contains(text(),'Click Here')]
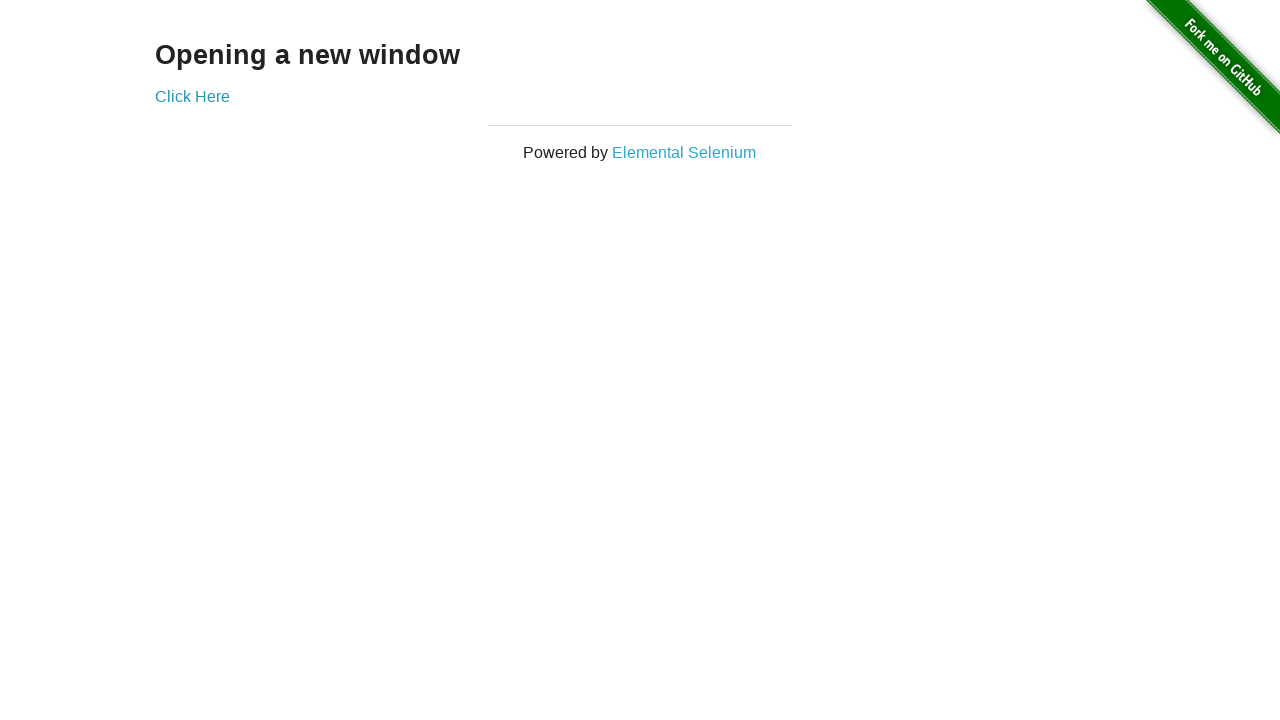

New window opened and captured
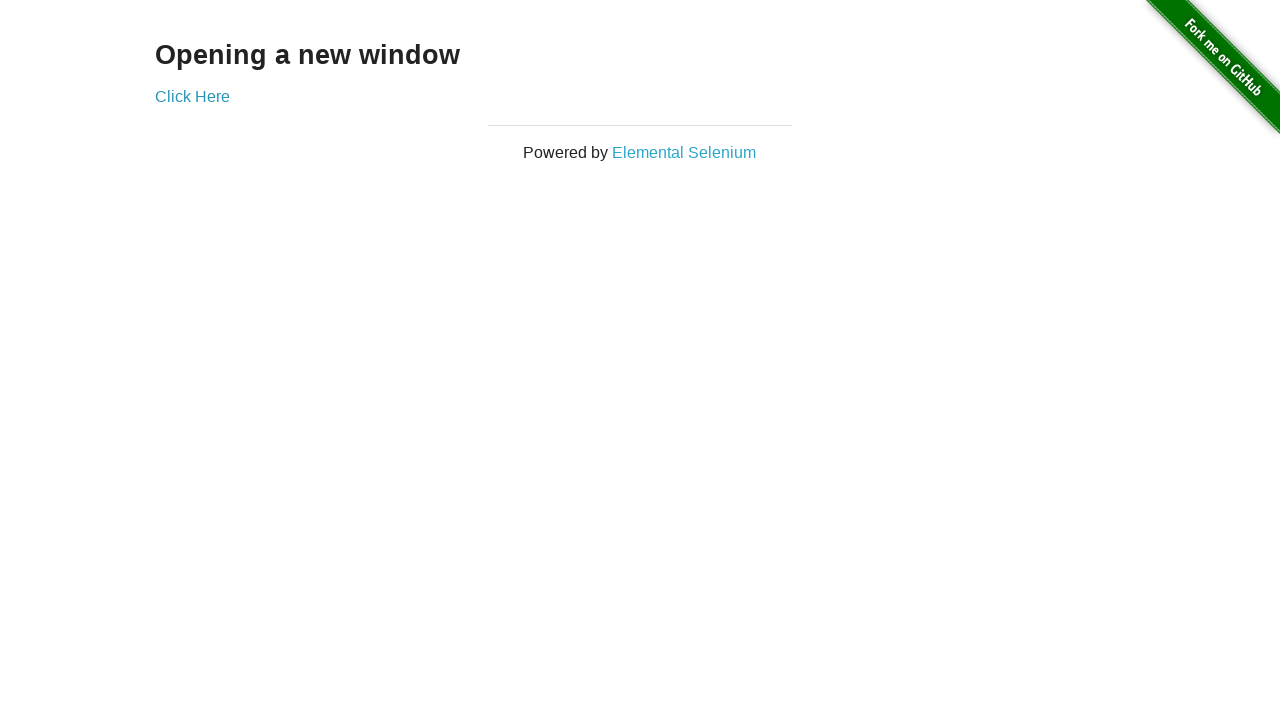

Verified 'New Window' heading is present in new window
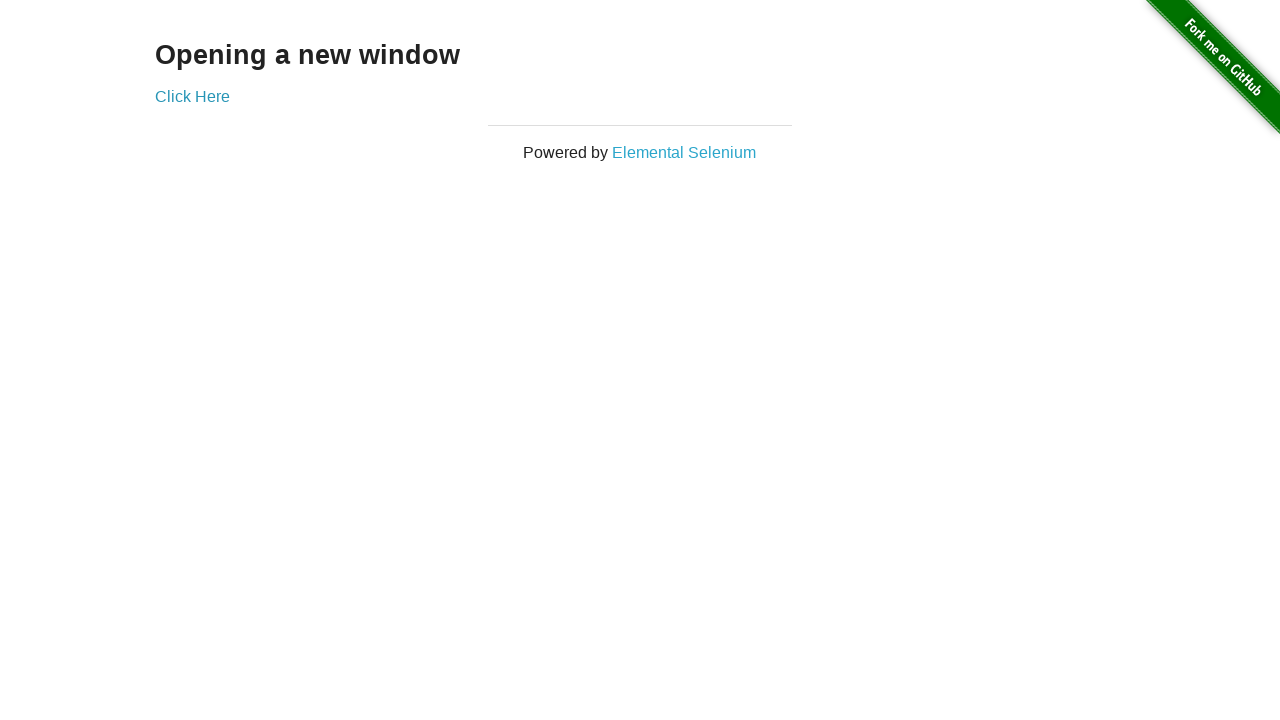

Verified 'Opening a new window' heading is present in original window
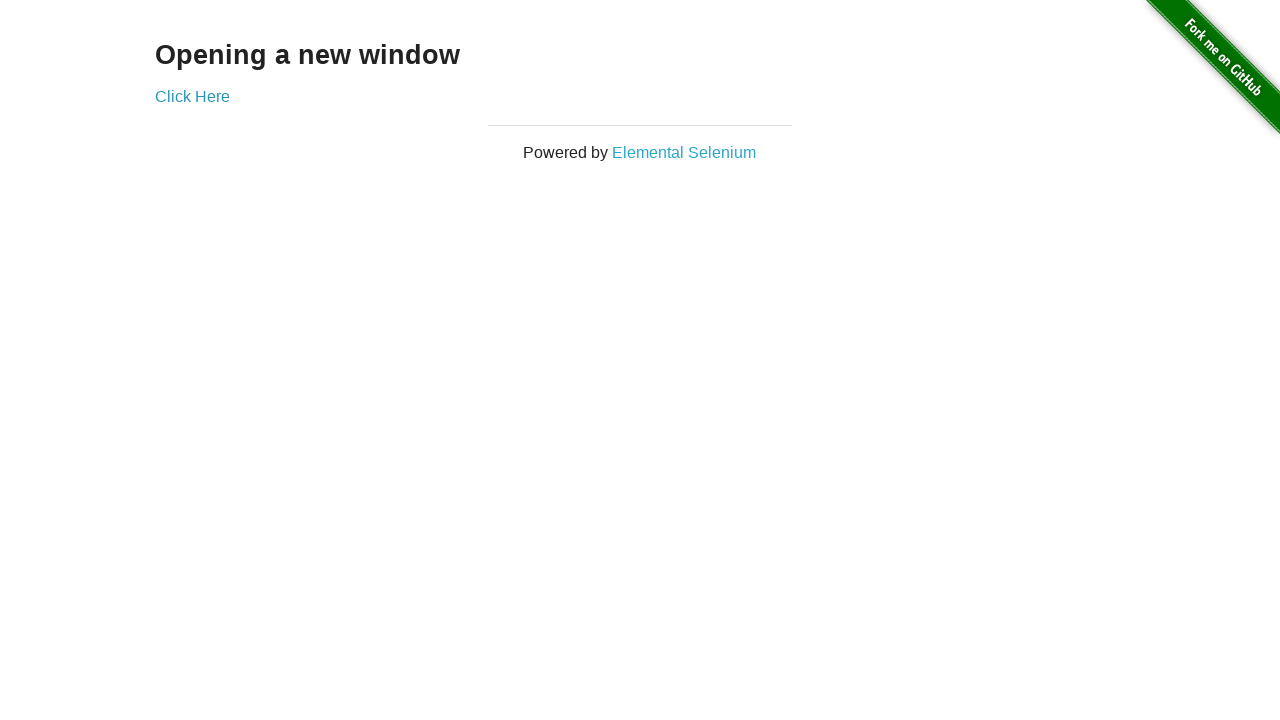

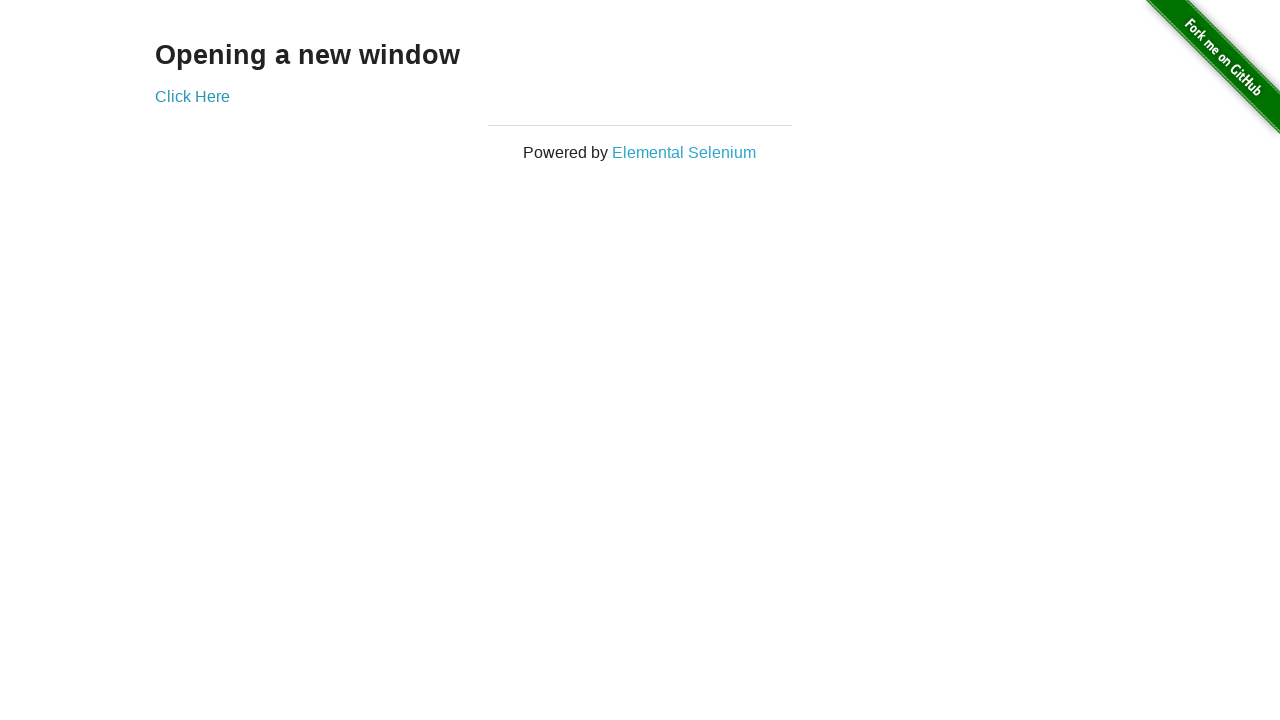